Tests window switching functionality by opening a new window from a link, switching between windows, and verifying page titles

Starting URL: https://www.selenium.dev/selenium/web/window_switching_tests/page_with_frame.html

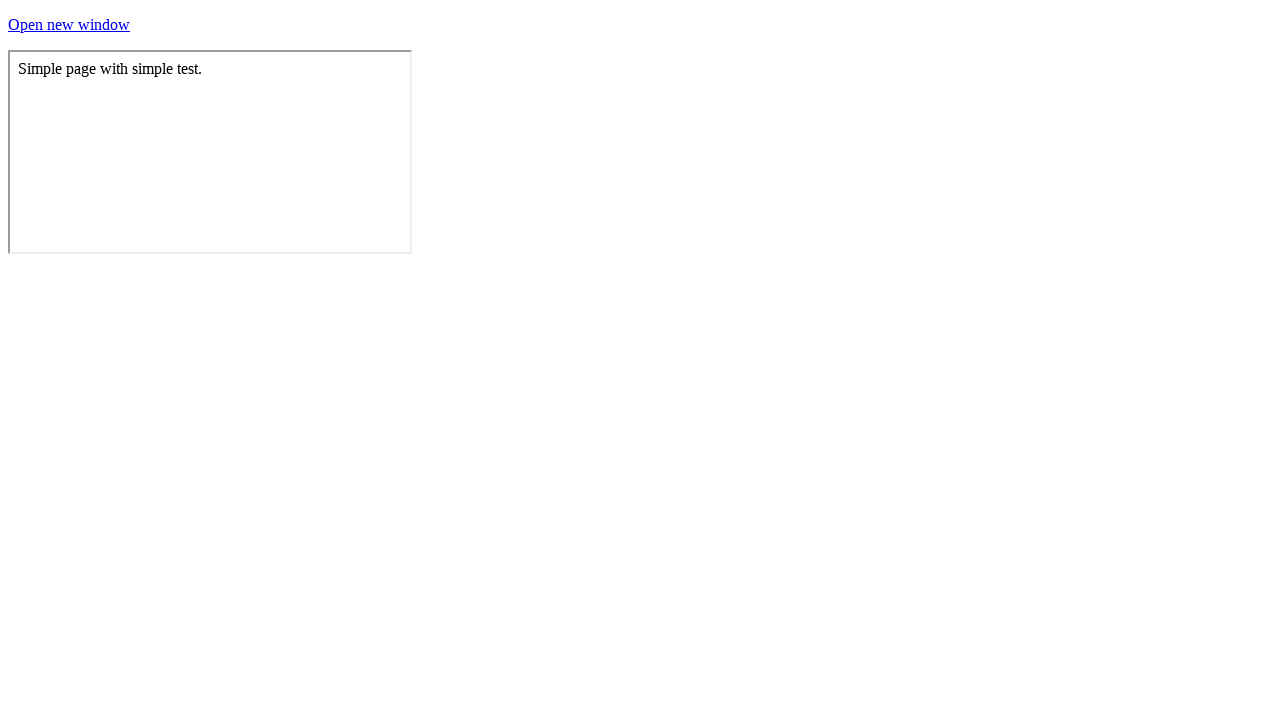

Clicked link that opens a new window and popup appeared at (69, 24) on a#a-link-that-opens-a-new-window
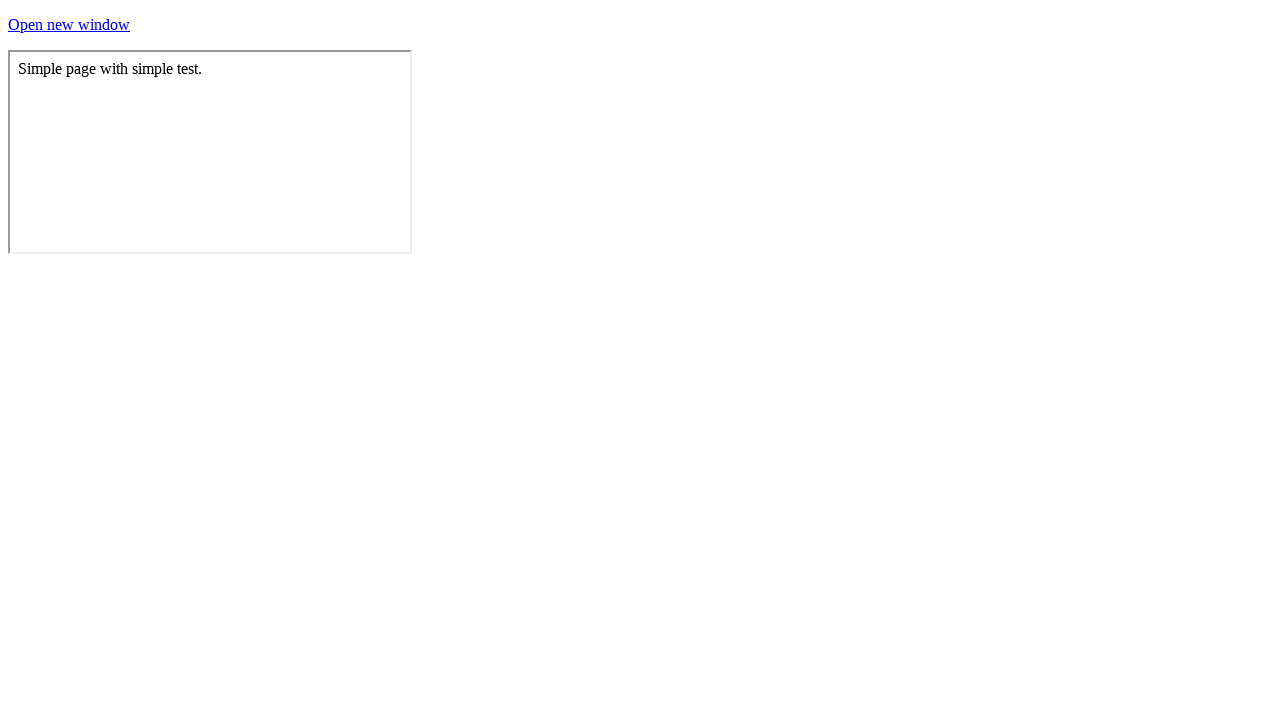

Captured new popup window
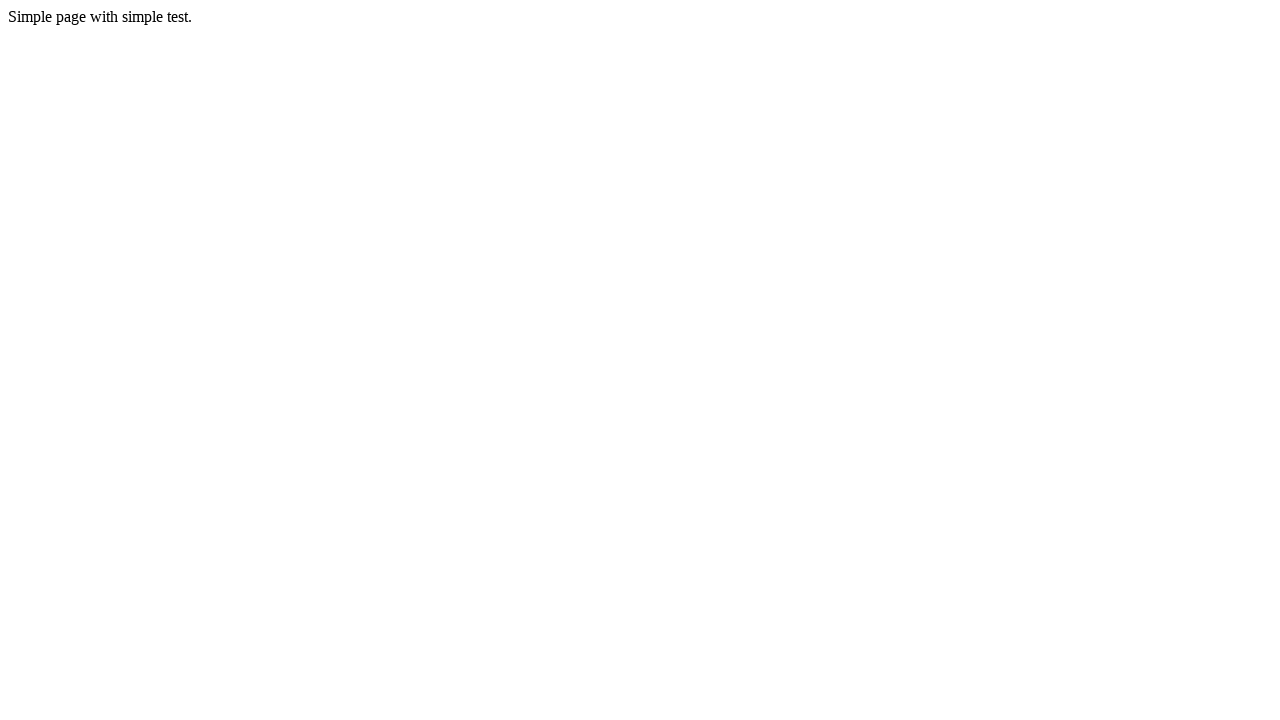

Retrieved title of new window: 'Simple Page'
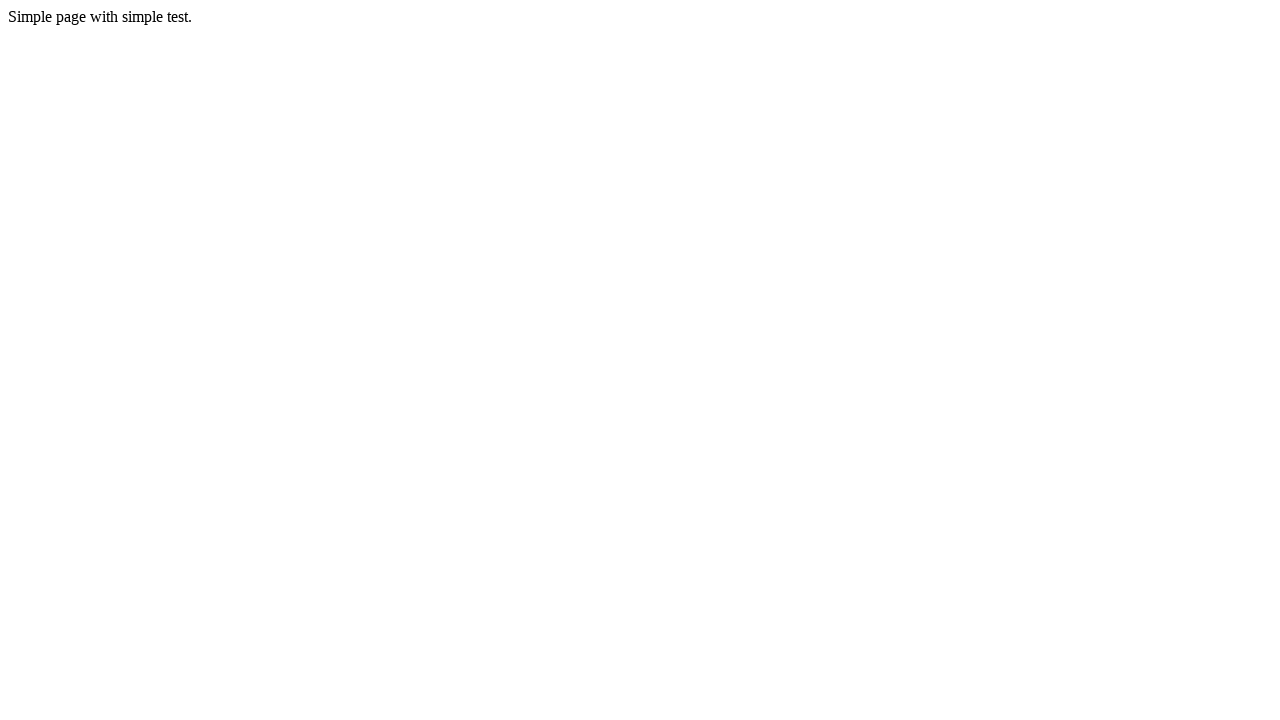

Verified new window title is 'Simple Page'
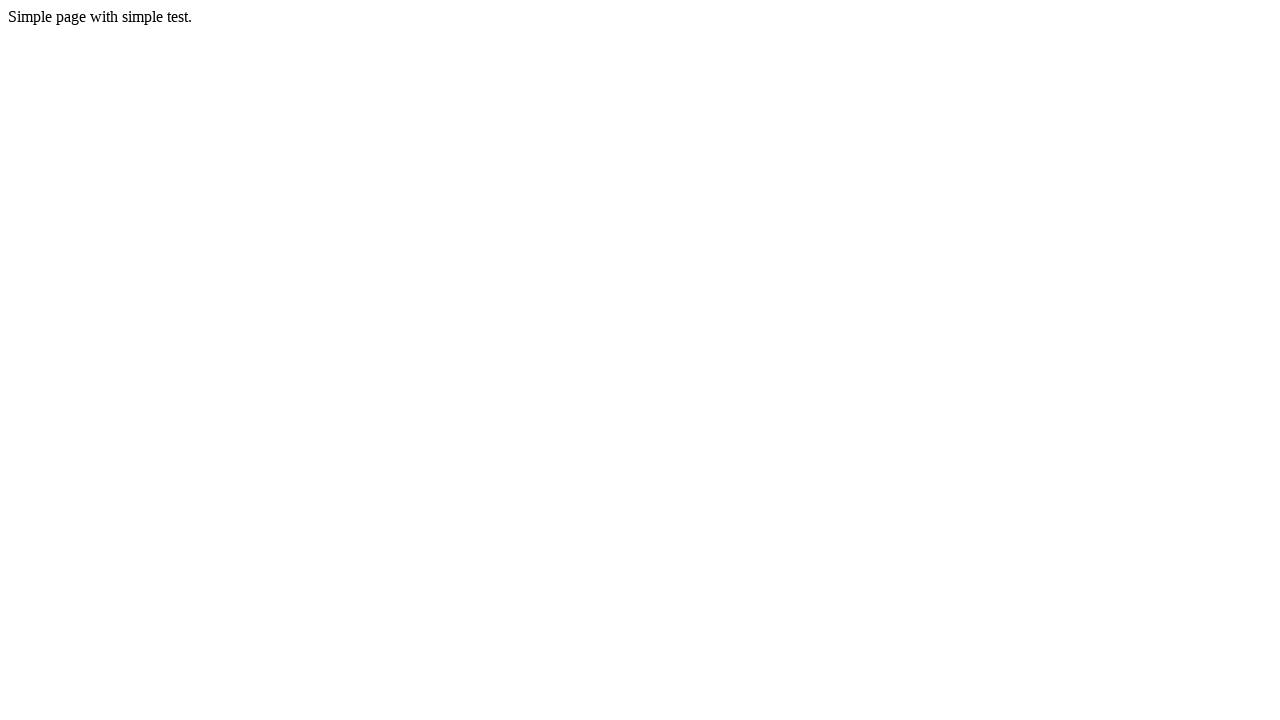

Closed the new window
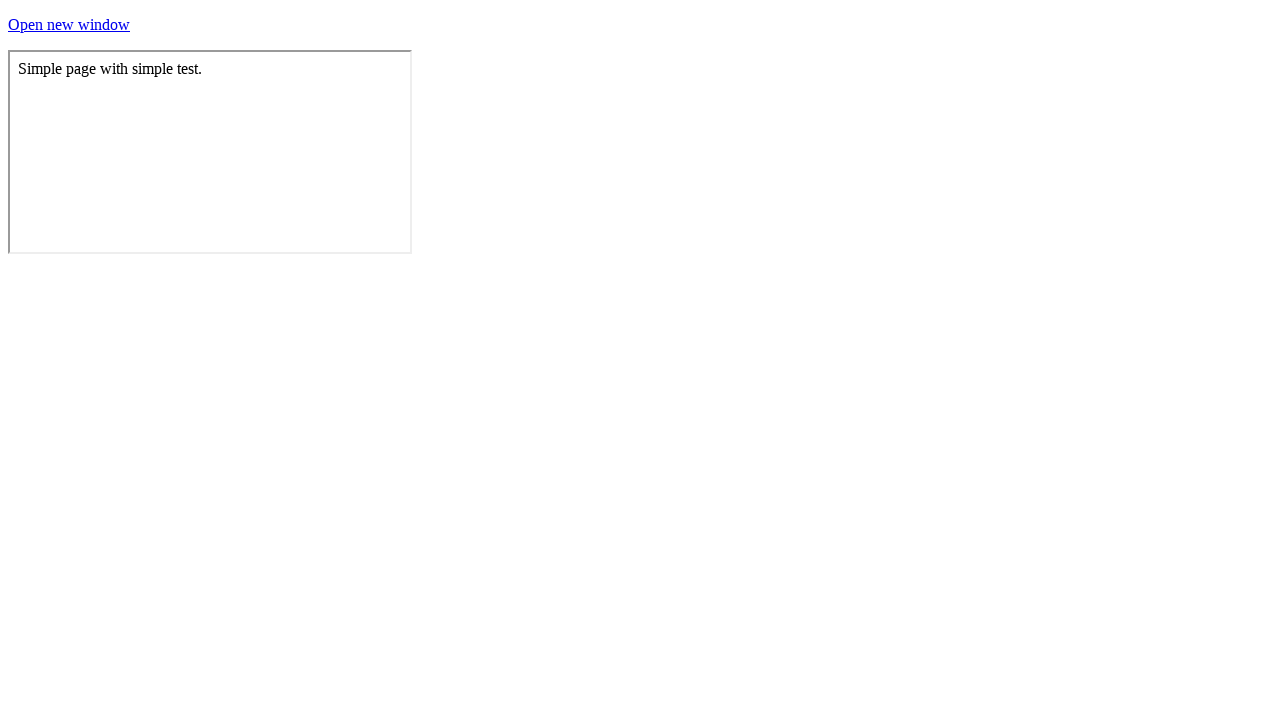

Retrieved title of original page: 'Test page for WindowSwitchingTest.testShouldFocusOnTheTopMostFrameAfterSwitchingToAWindow'
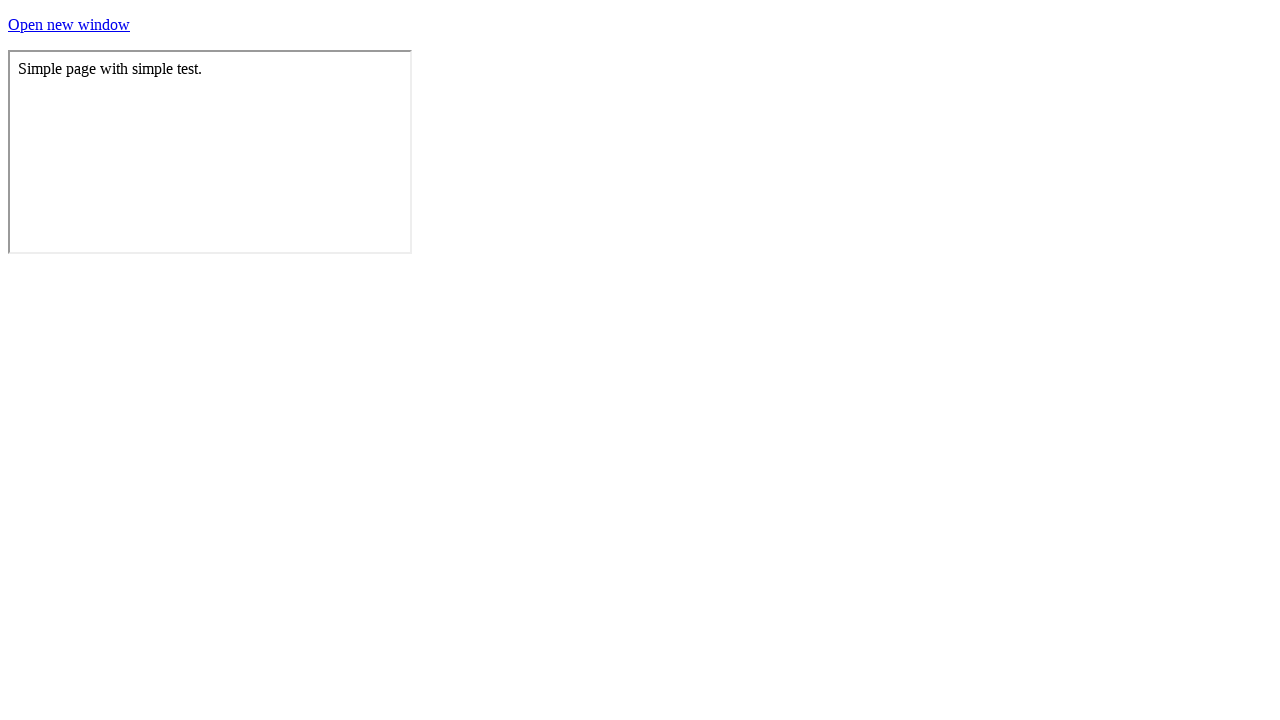

Verified original page title is correct
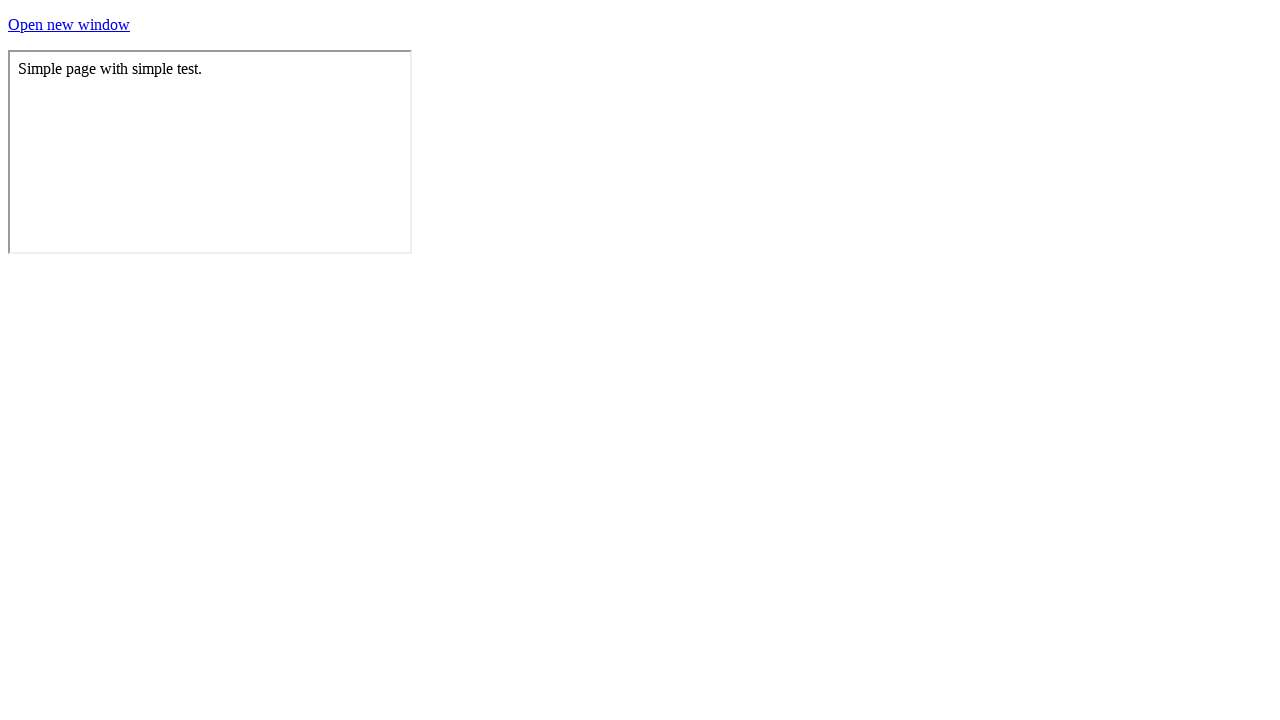

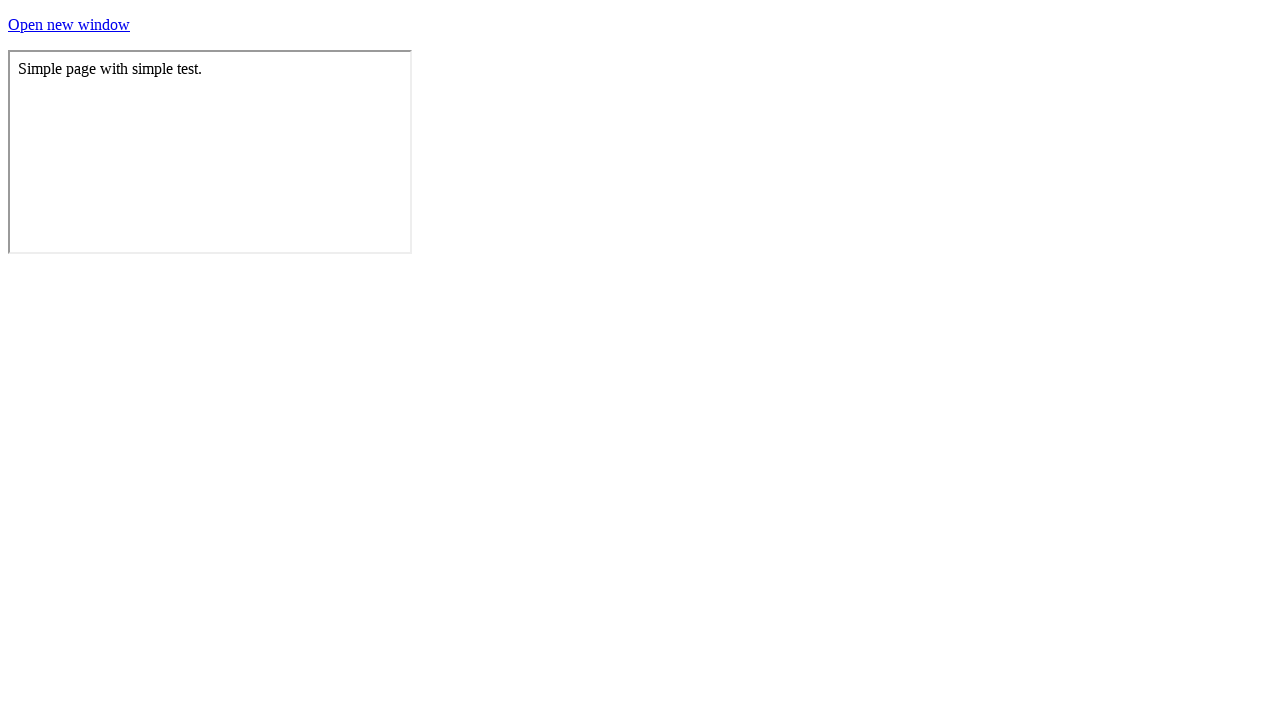